Tests various select menu interactions including single select, multi-select dropdowns, and standard HTML select elements on the DemoQA website

Starting URL: https://demoqa.com/select-menu

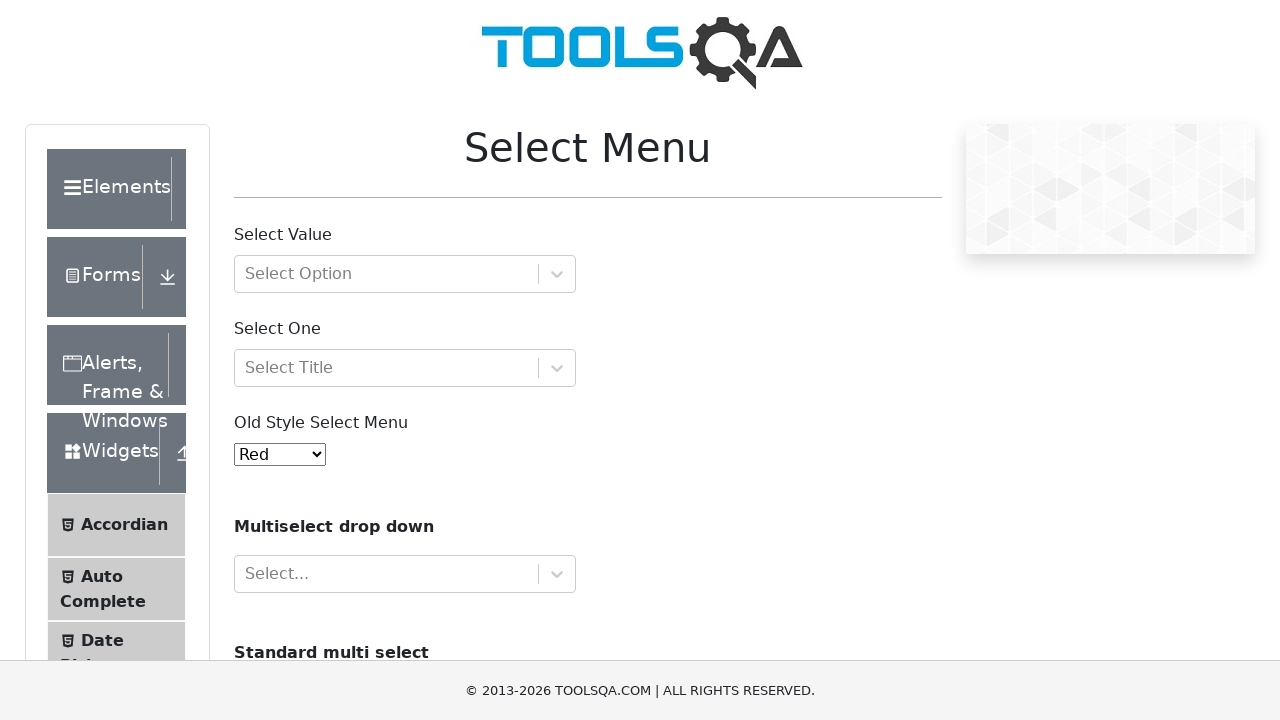

Clicked on select with option groups dropdown at (405, 274) on #withOptGroup
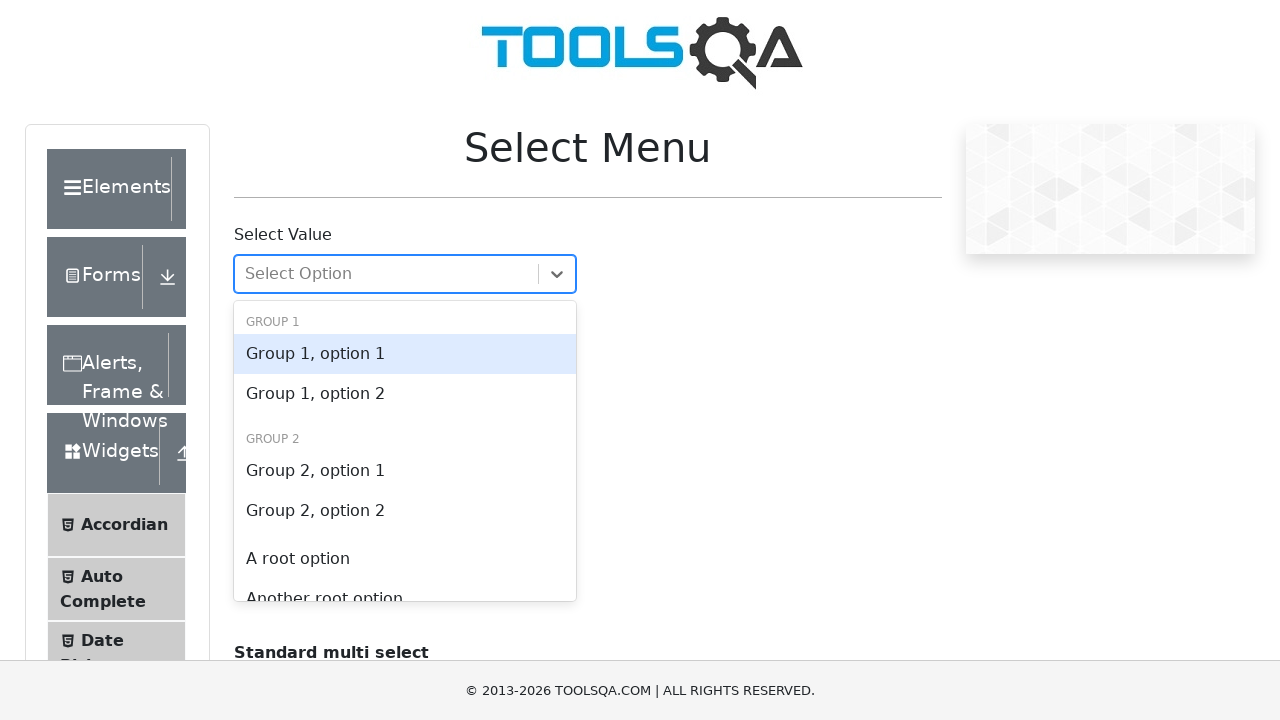

Selected an option from the option groups dropdown at (405, 559) on #react-select-2-option-2
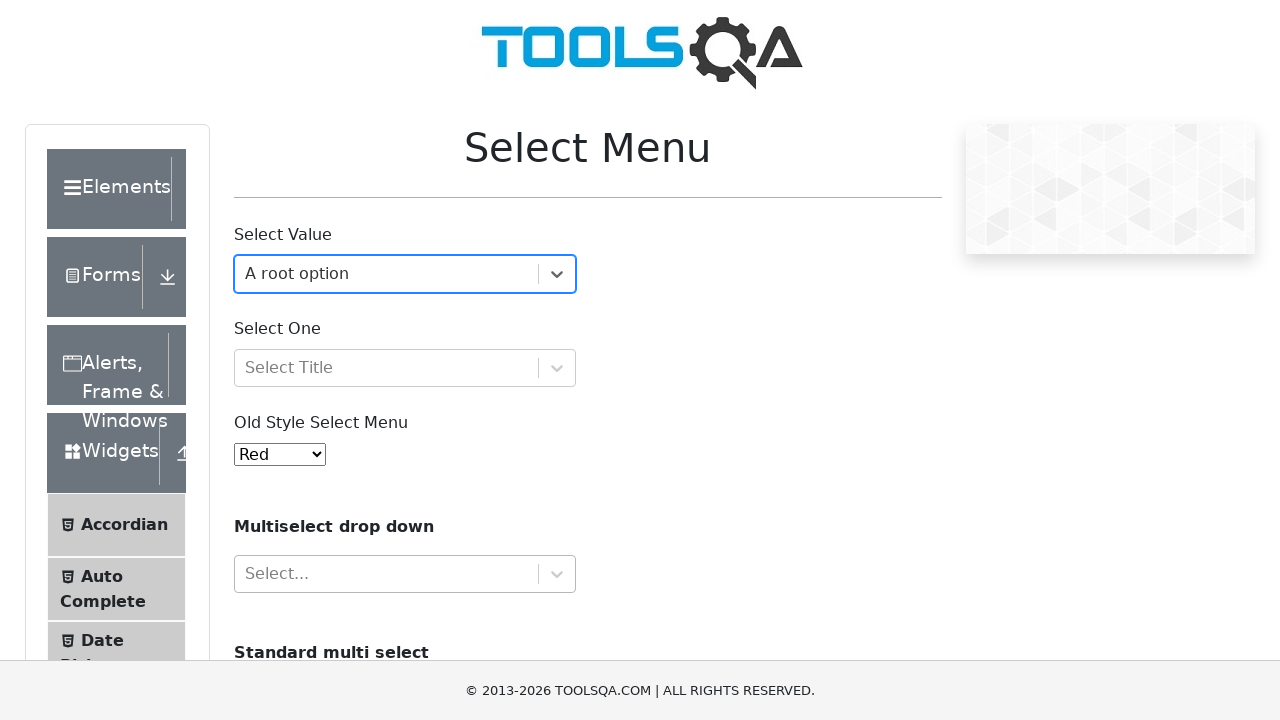

Clicked on single select dropdown at (405, 368) on #selectOne
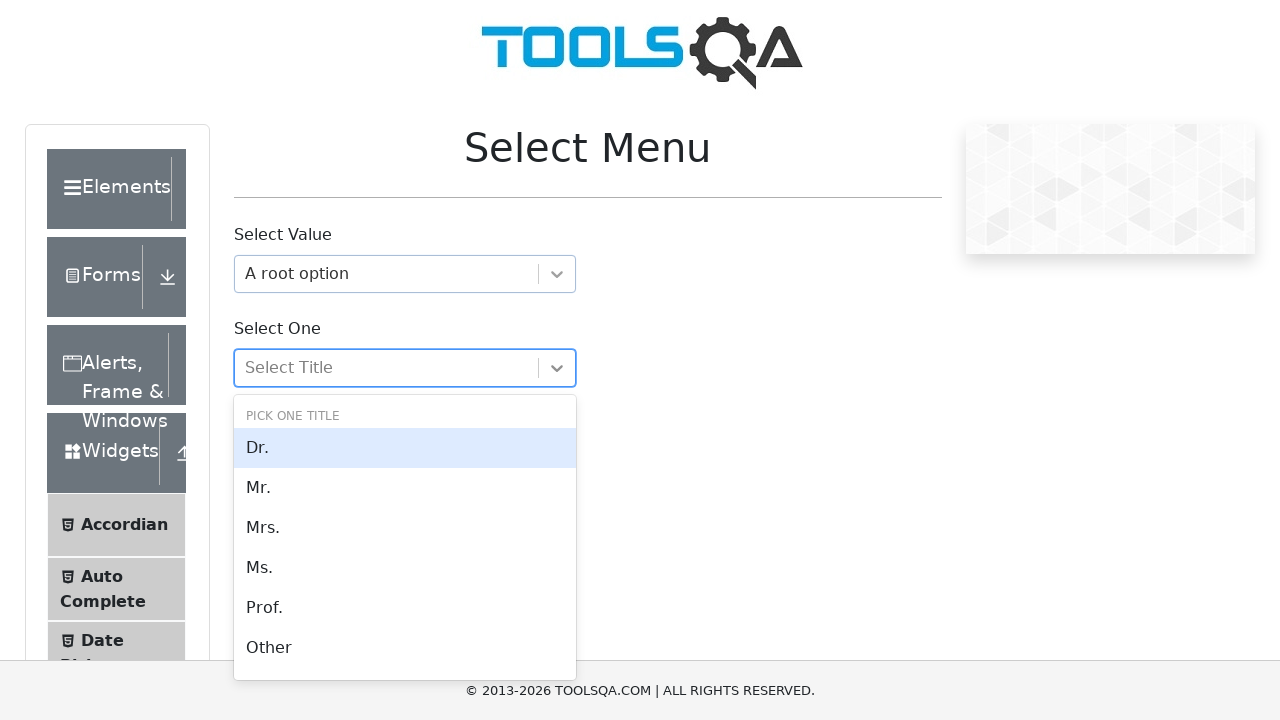

Selected an option from the single select dropdown at (405, 568) on #react-select-3-option-0-3
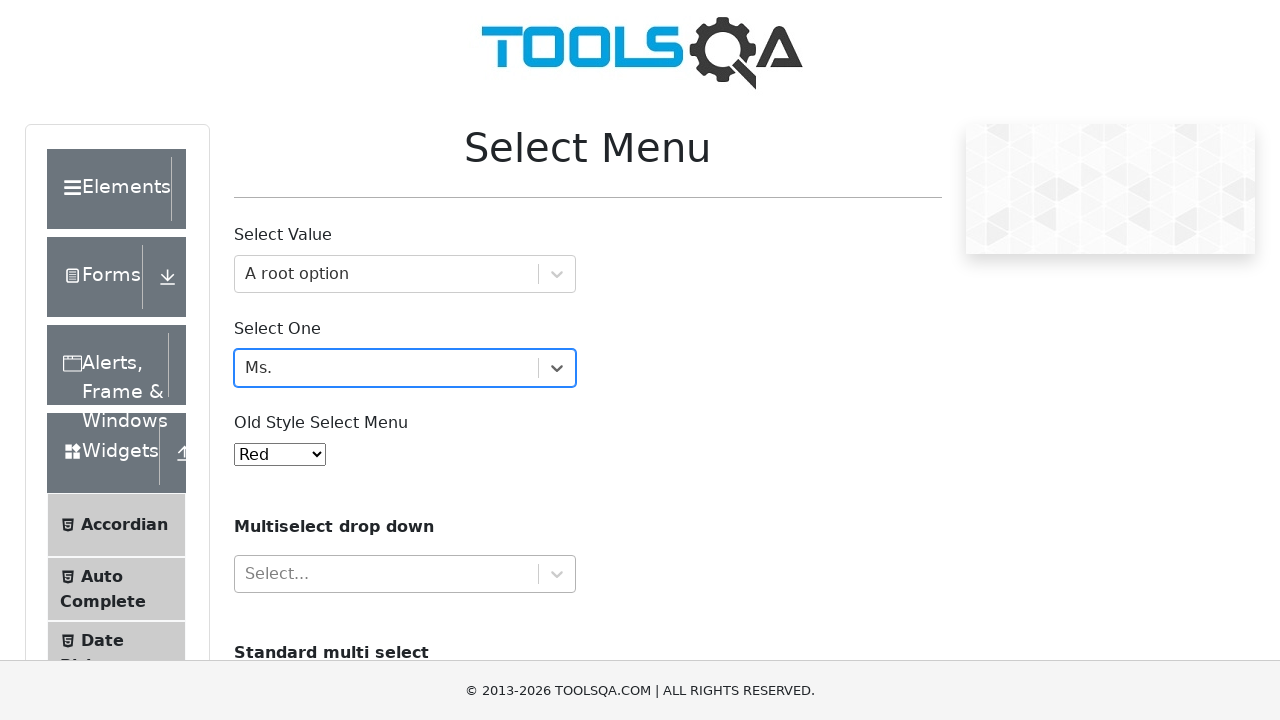

Selected first option from old style HTML select menu on #oldSelectMenu
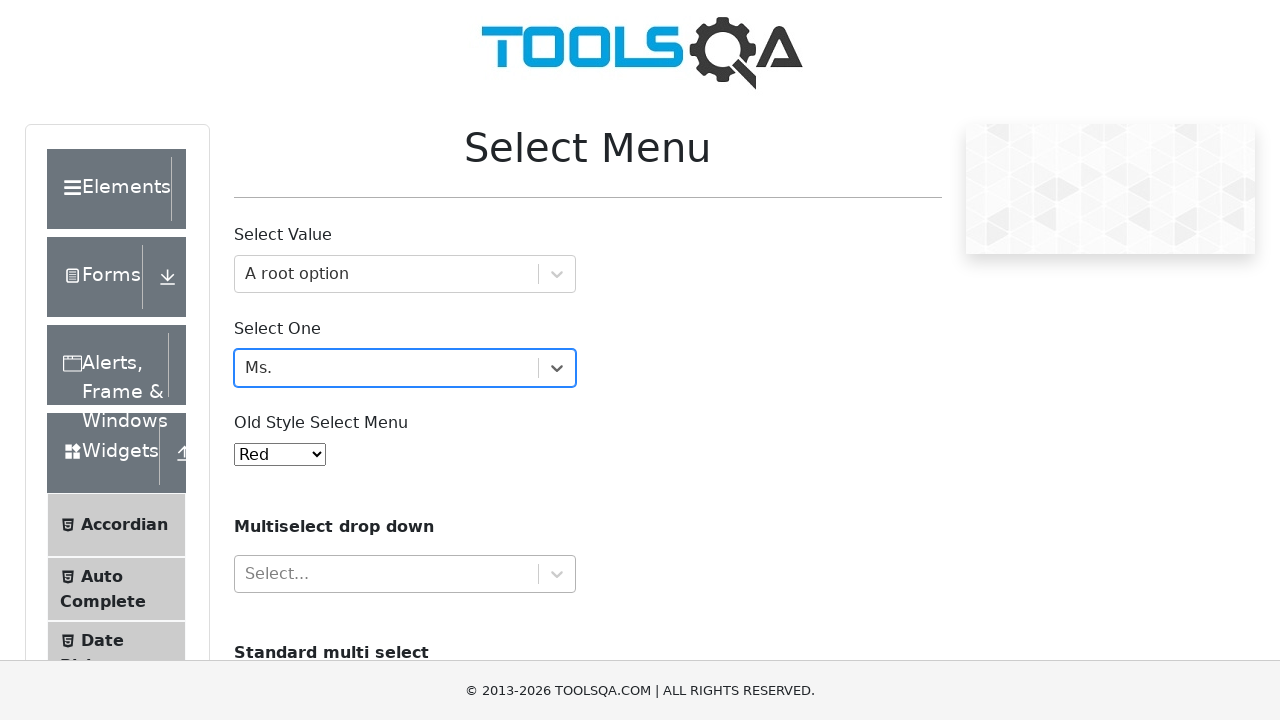

Clicked on multiselect dropdown at (405, 574) on xpath=//b[contains(text(),'Multiselect drop down')]//parent::node()//parent::nod
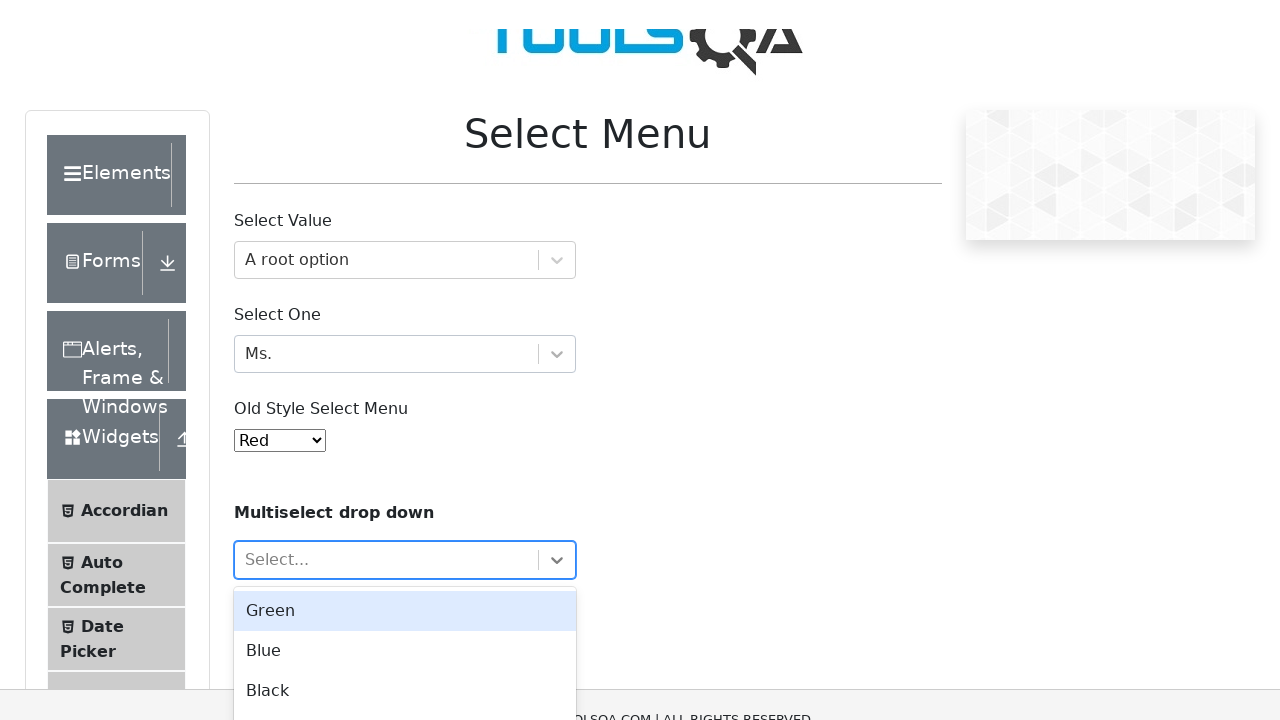

Selected an option from the multiselect dropdown at (405, 688) on #react-select-4-option-3
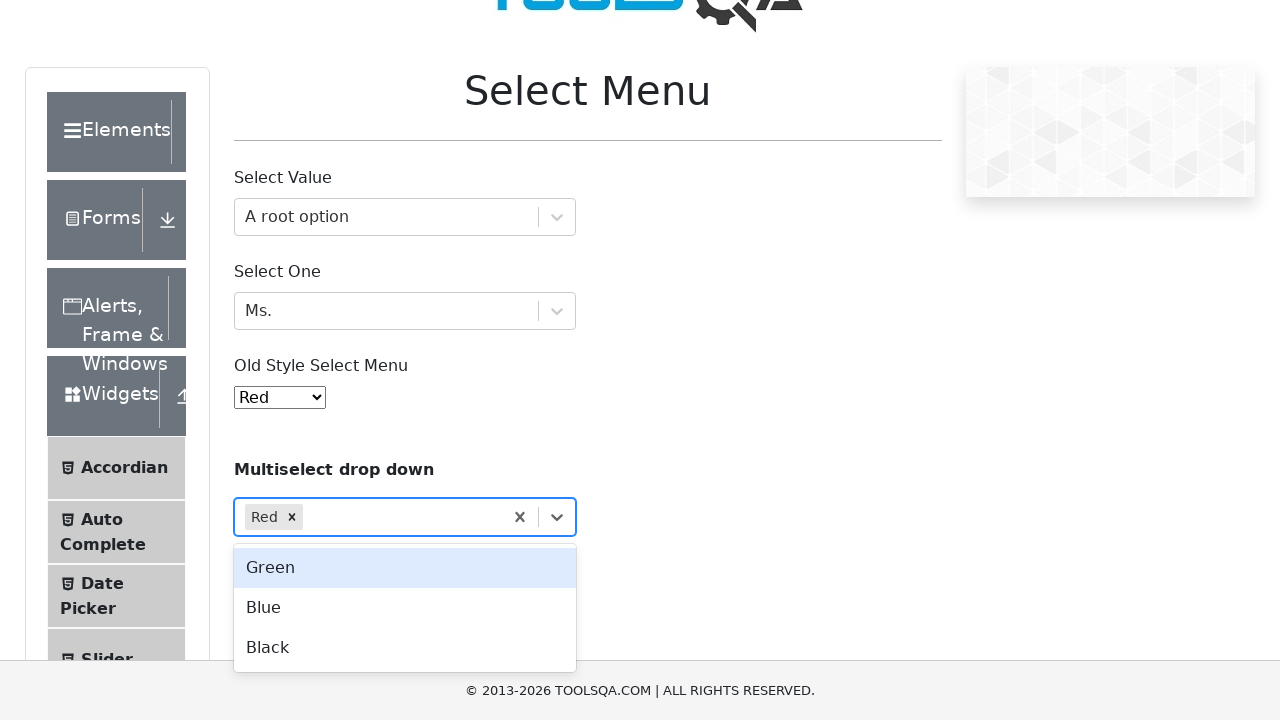

Selected 'Opel' from the cars multi-select on #cars
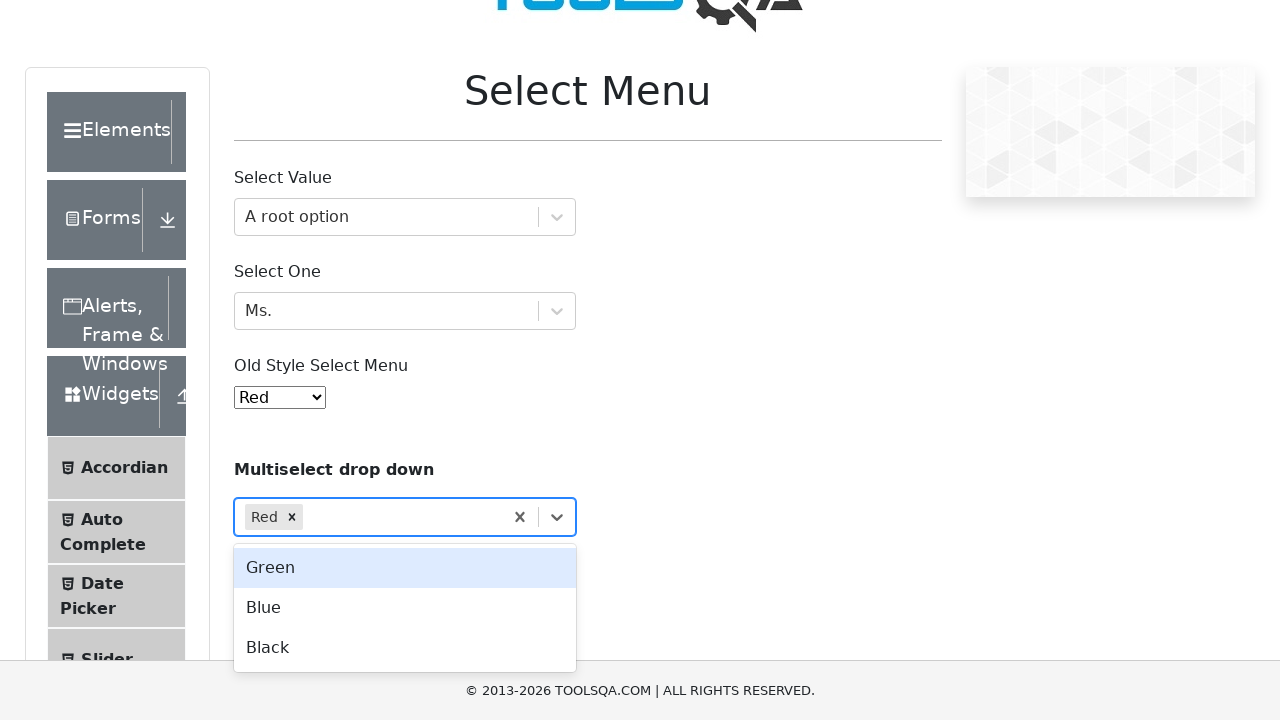

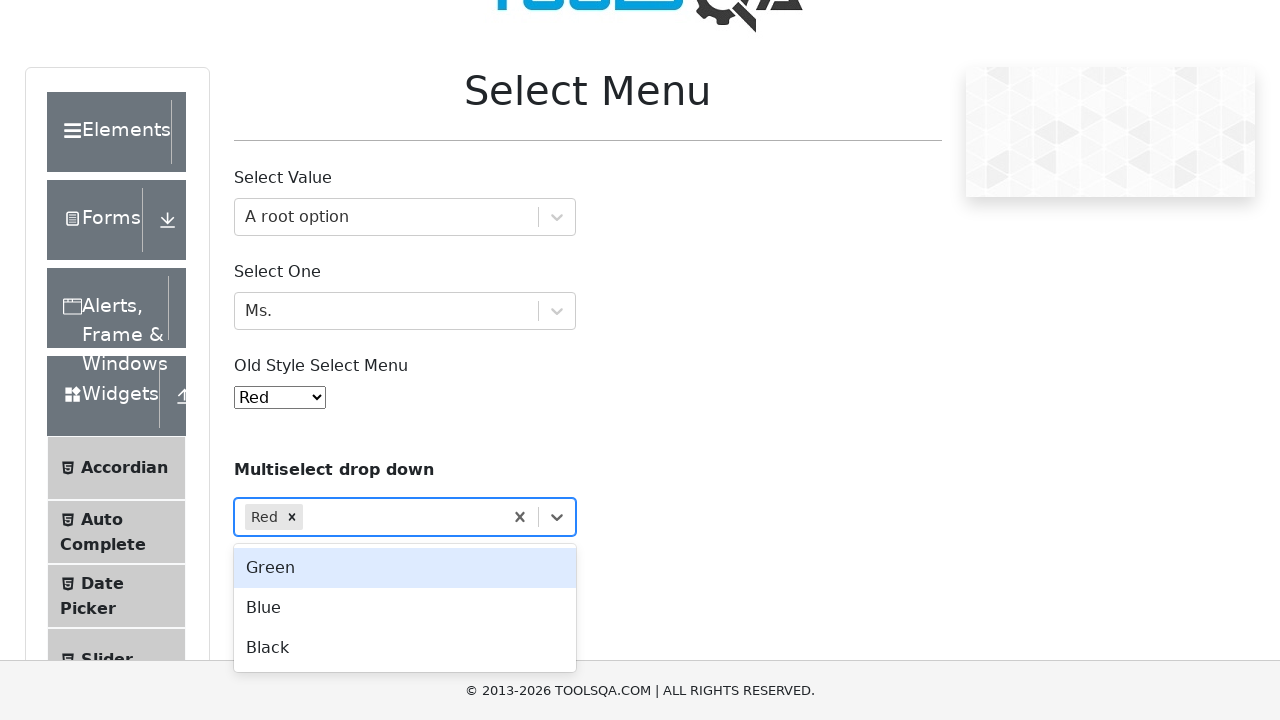